Tests element visibility on a basic form page by checking if email input, age radio button, and education textarea are displayed, then interacts with them by filling values and clicking.

Starting URL: https://automationfc.github.io/basic-form/index.html

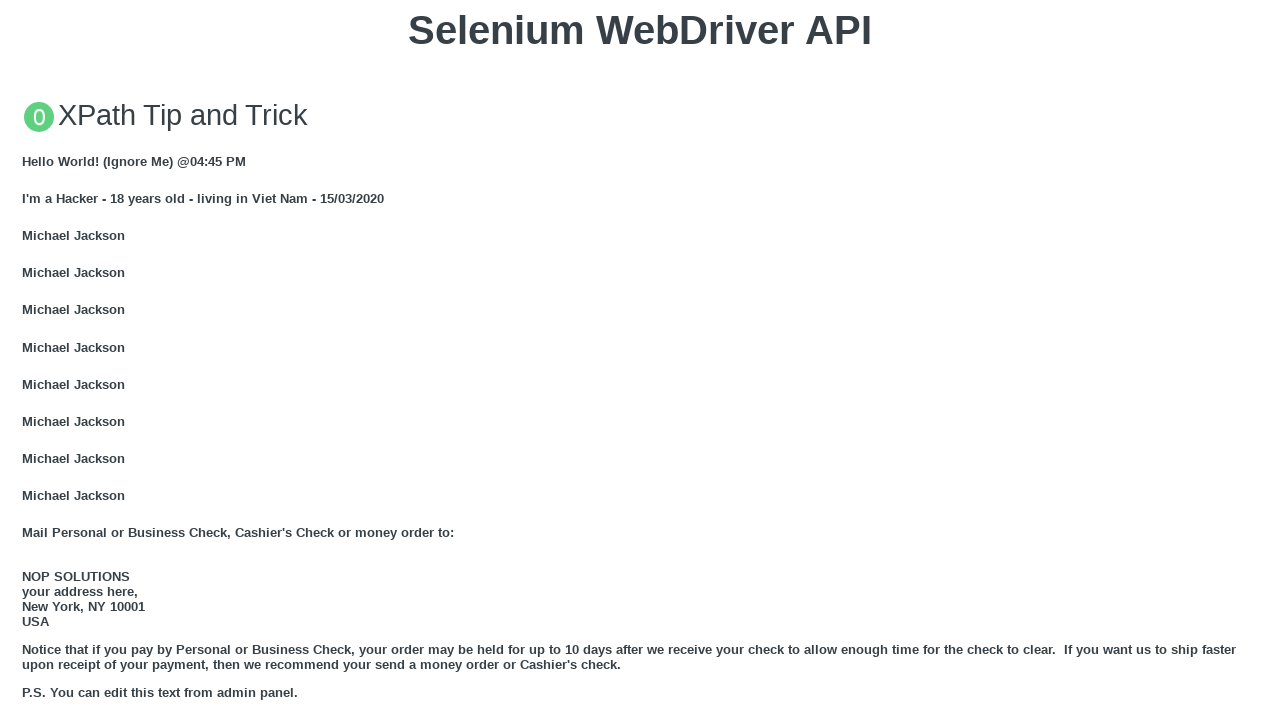

Located email input field
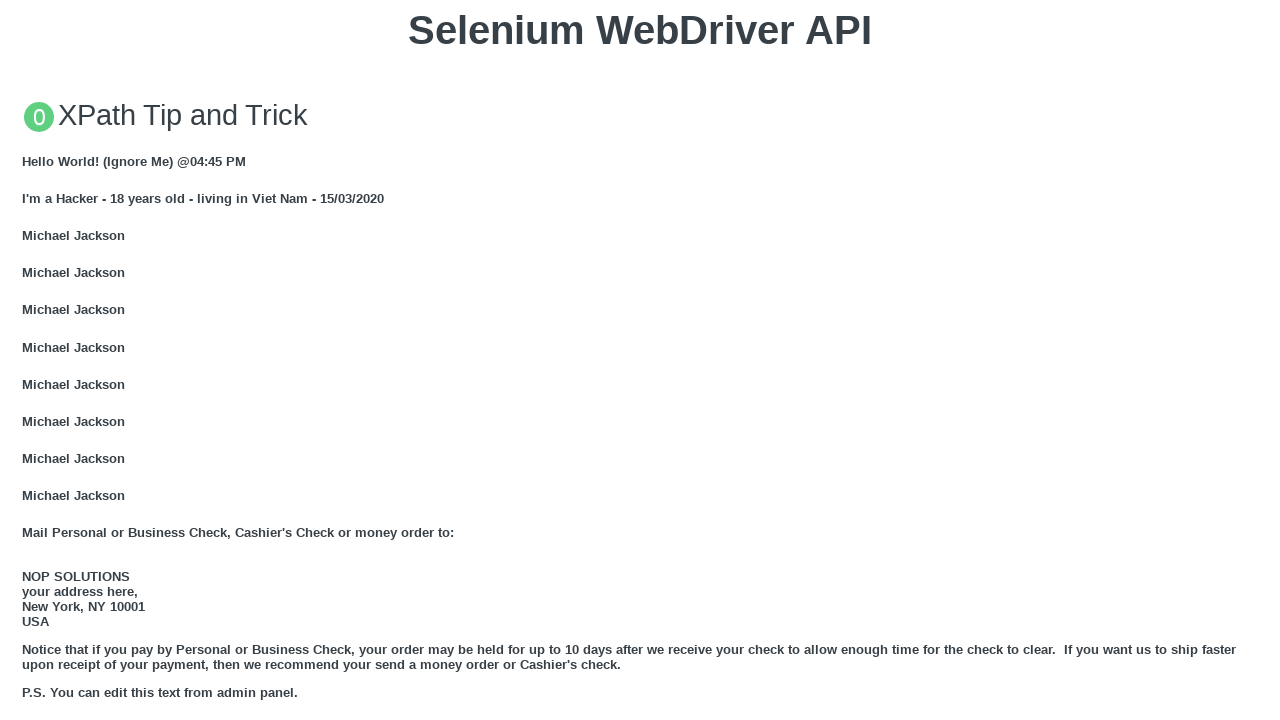

Verified email input field is visible
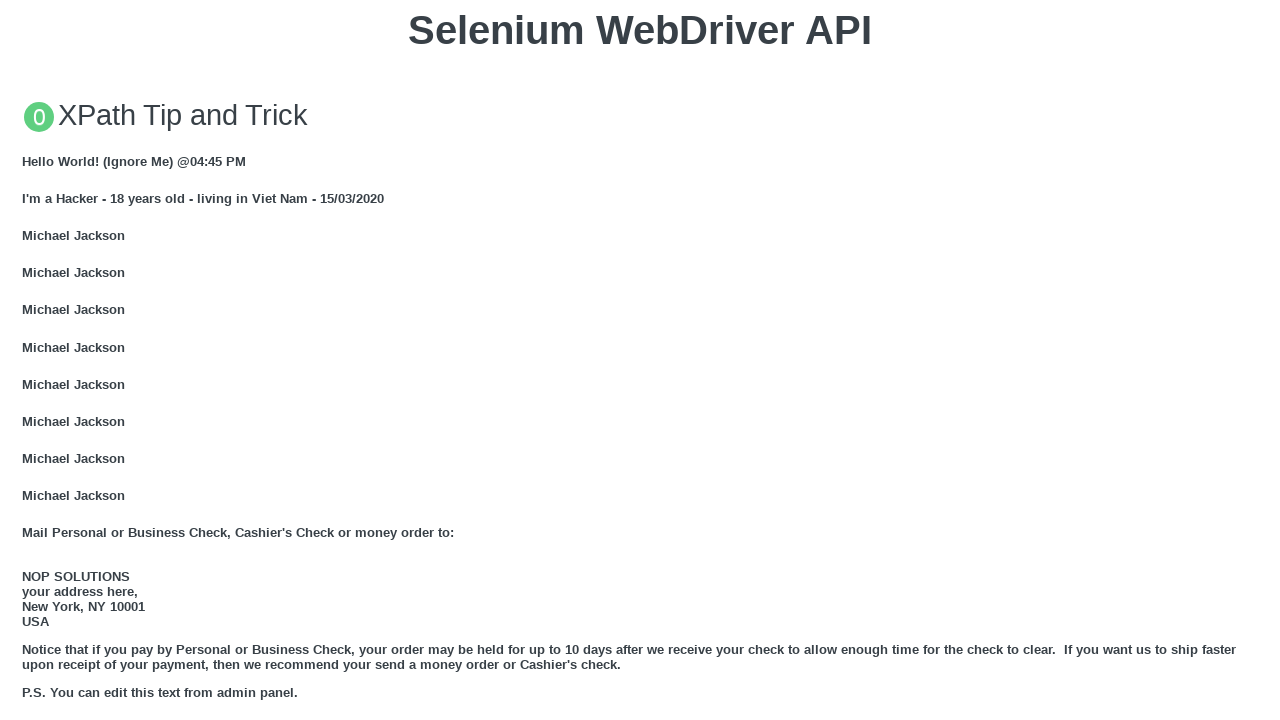

Filled email field with 'anhttp@gmail.com' on input[name='user_email']
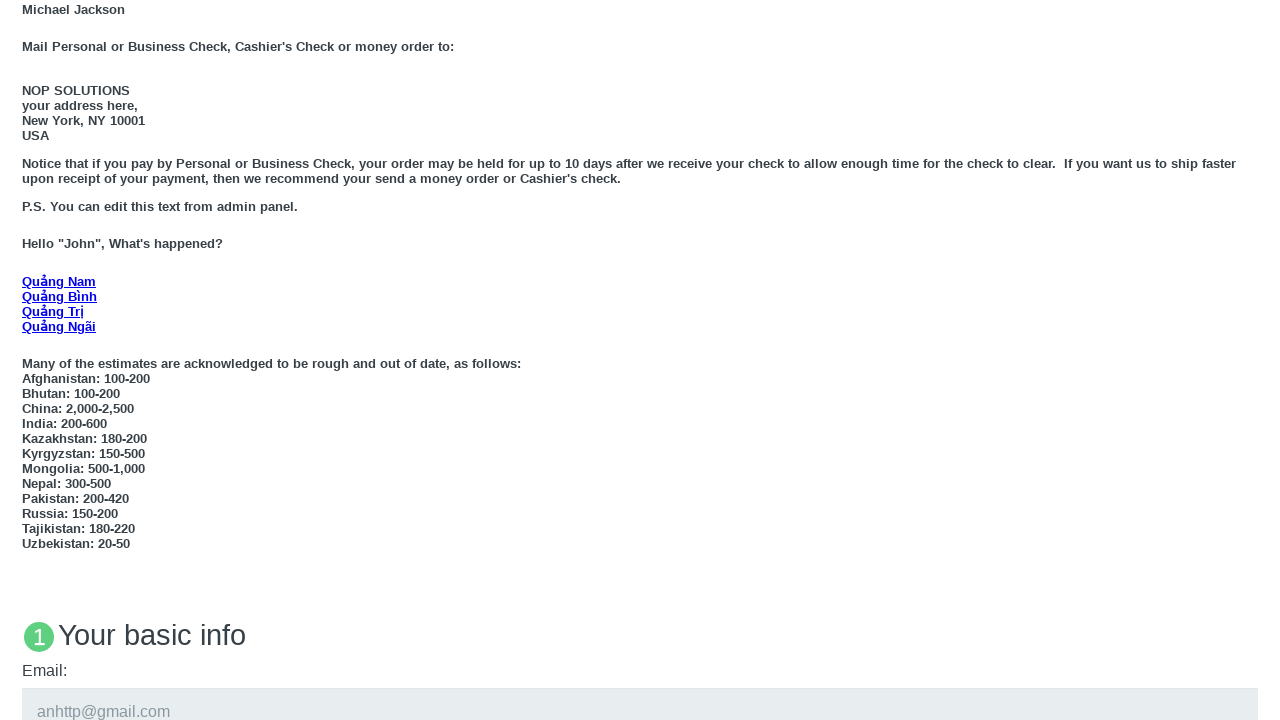

Located 'Under 18' age radio button
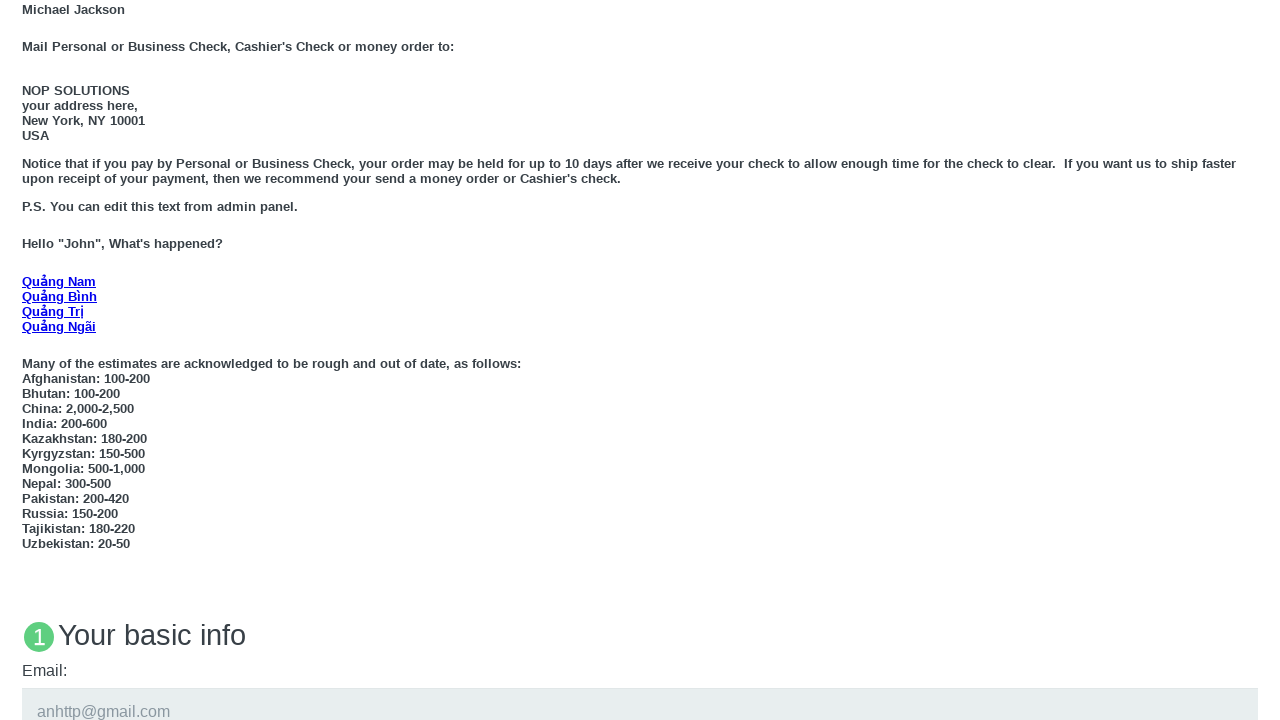

Verified 'Under 18' radio button is visible
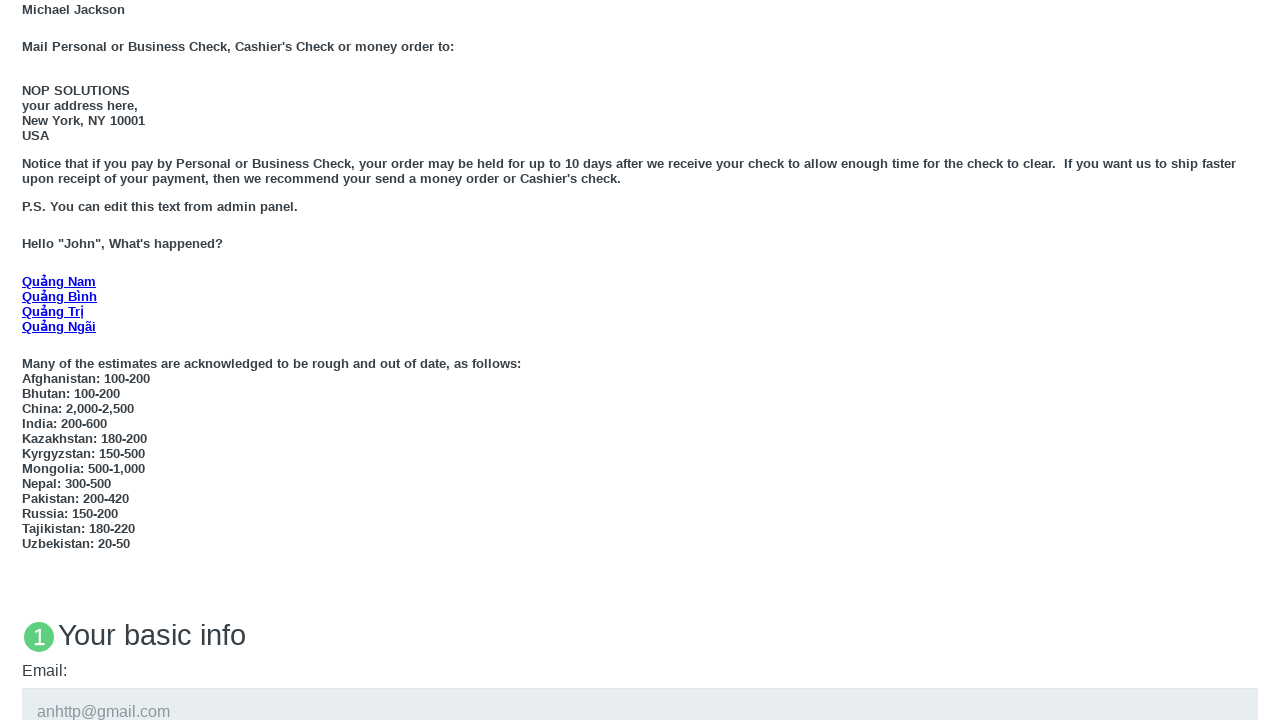

Clicked 'Under 18' radio button at (76, 360) on label:text('Under 18')
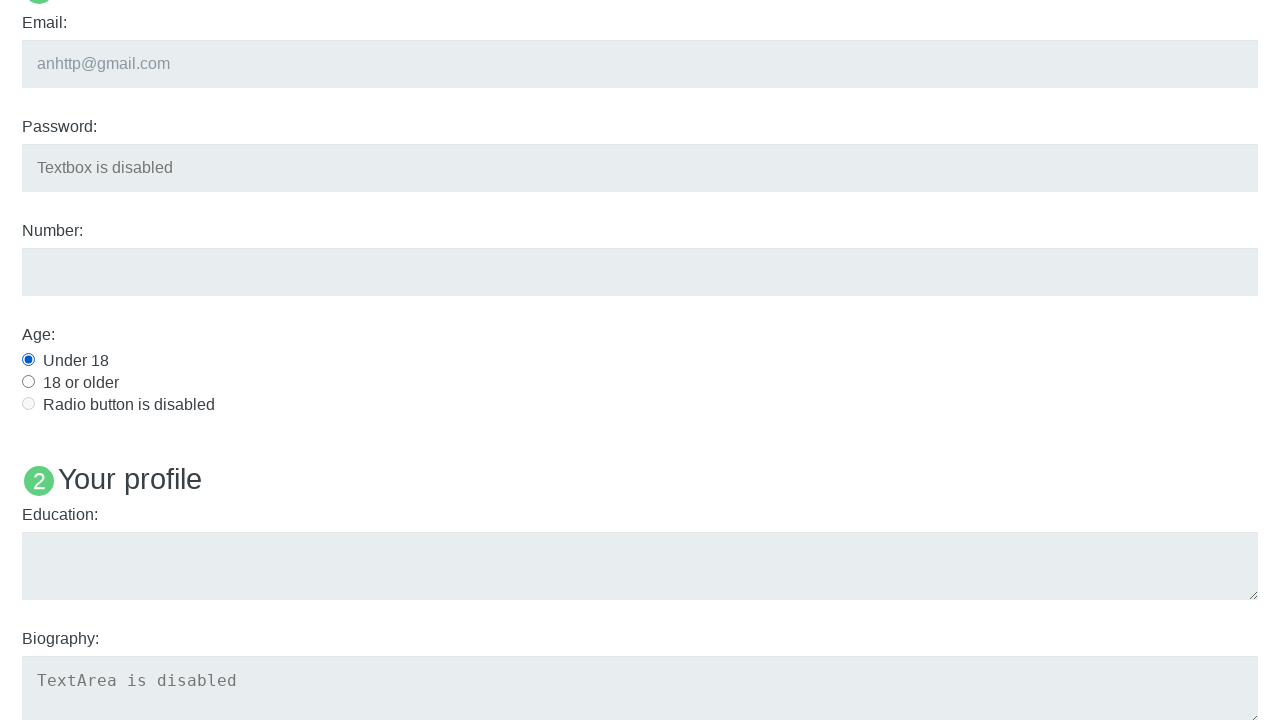

Located education textarea field
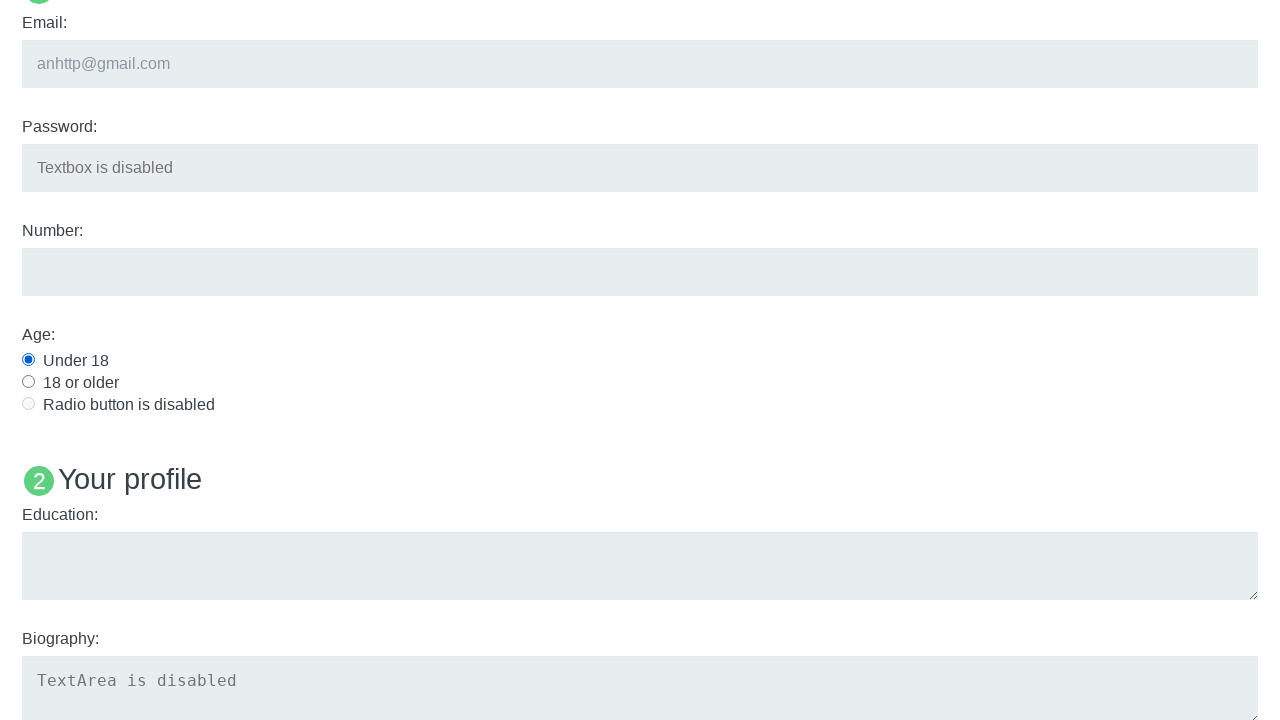

Verified education textarea field is visible
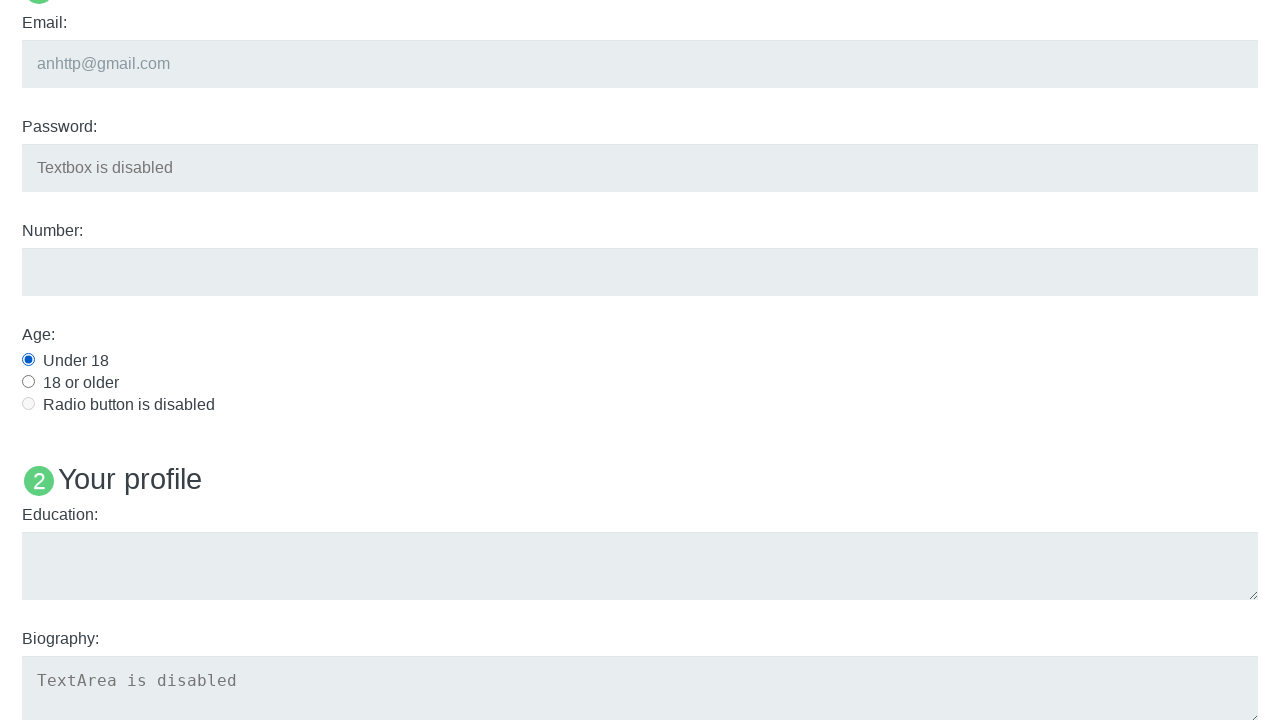

Filled education field with 'College' on textarea[name='user_edu']
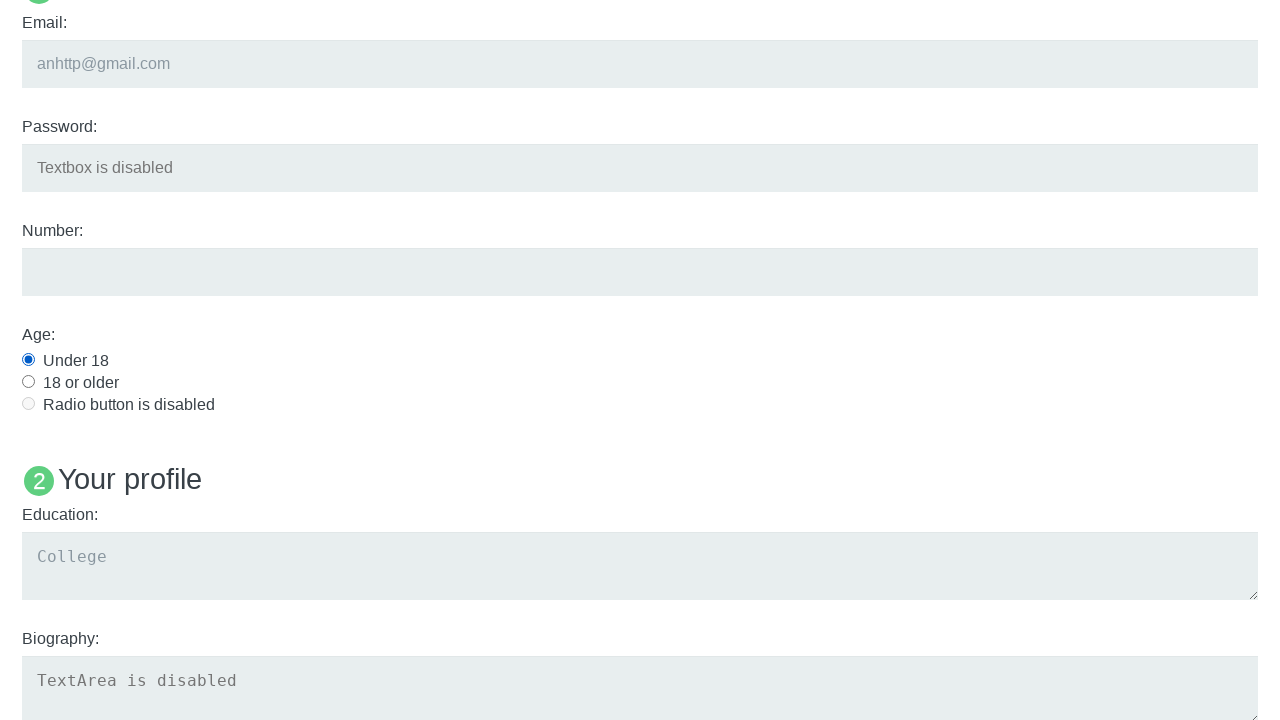

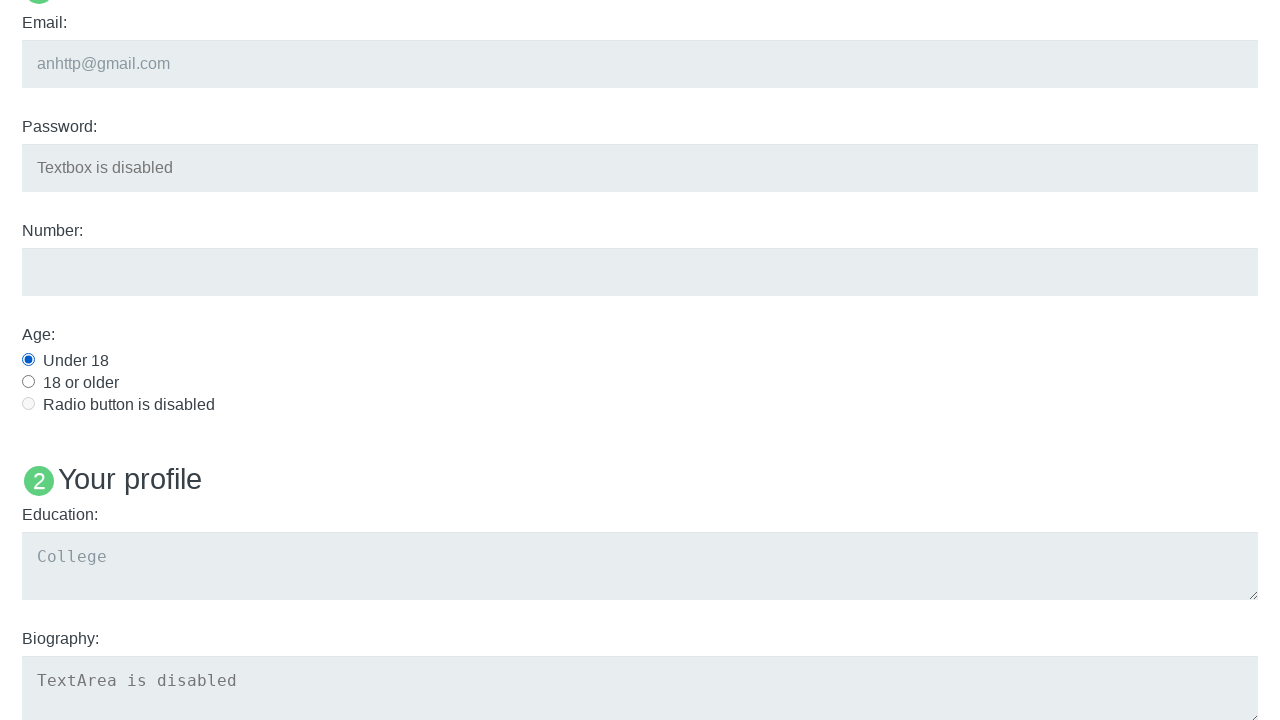